Tests clicking a button directly without hover actions, then verifying navigation to the signup page.

Starting URL: https://www.browserstack.com/

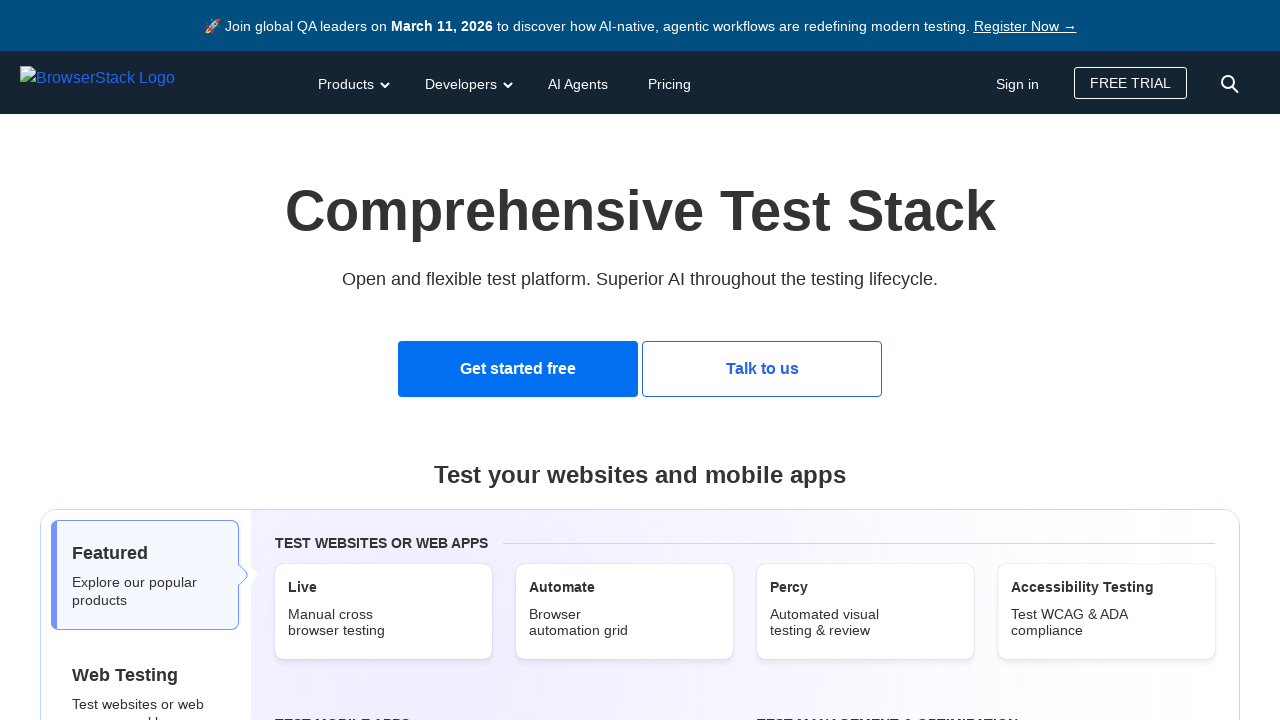

Clicked 'Get started free' button without hover actions at (518, 369) on a#signupModalProductButton
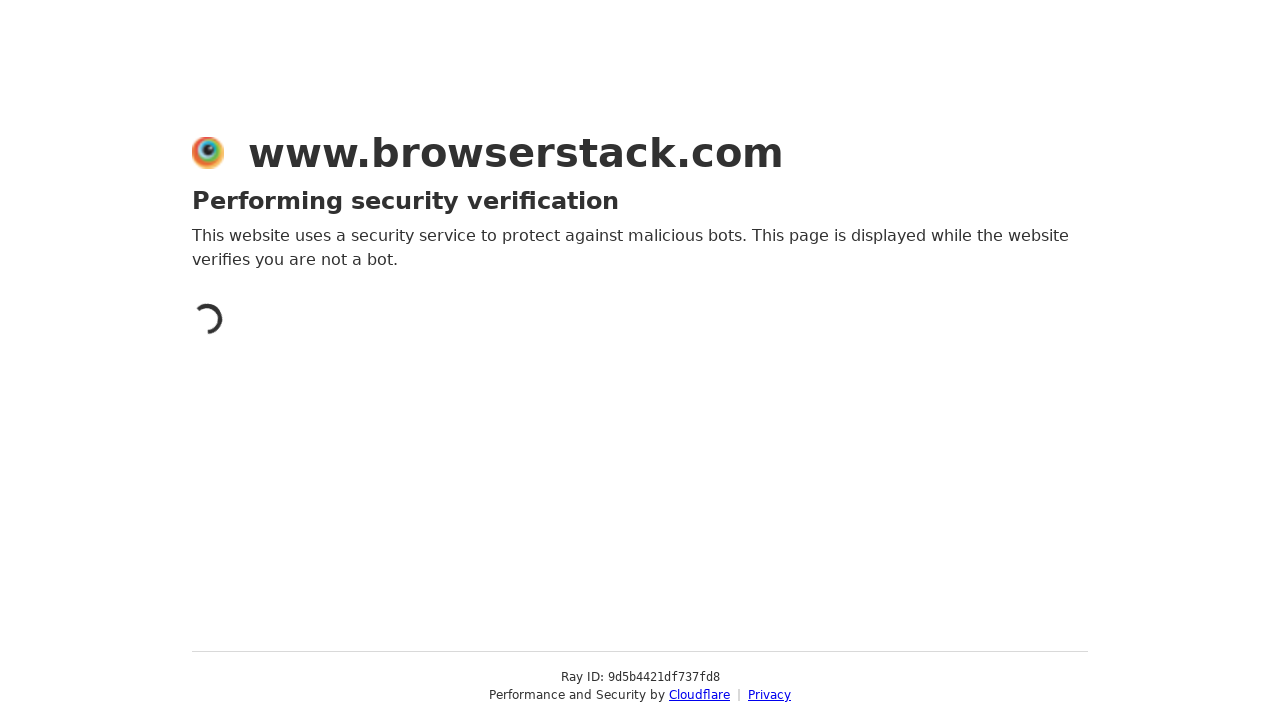

Verified navigation to signup page
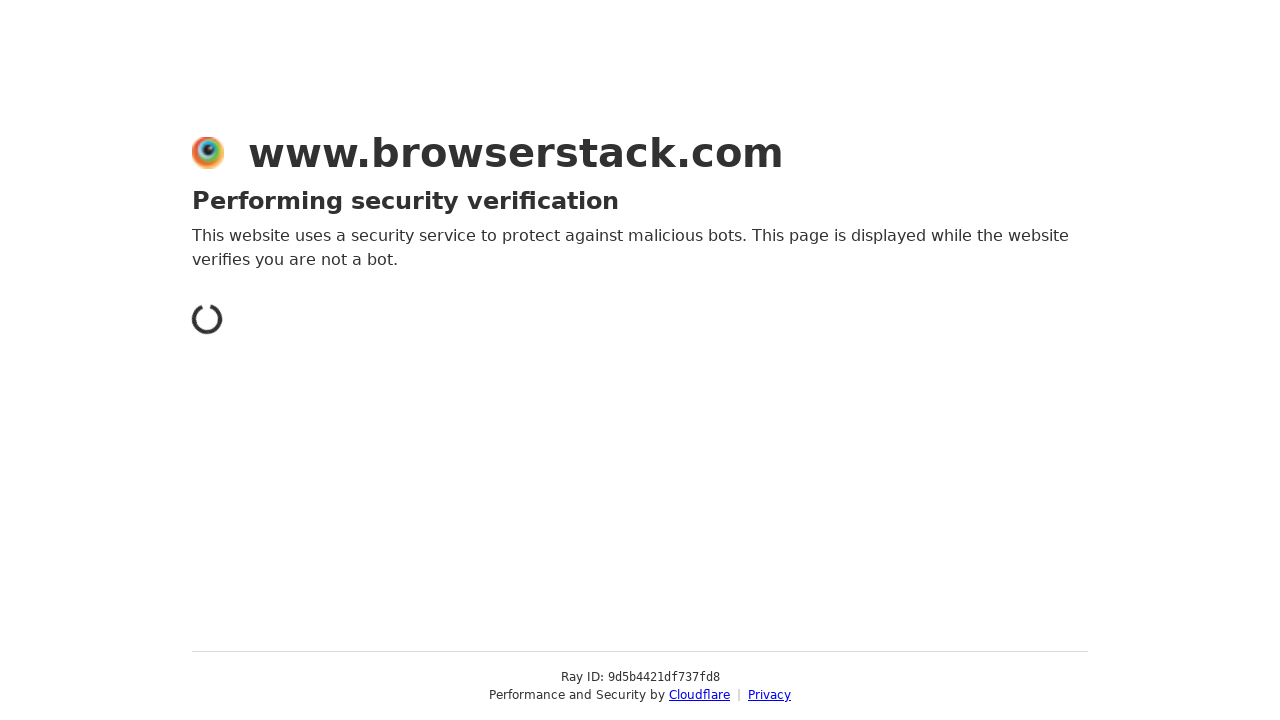

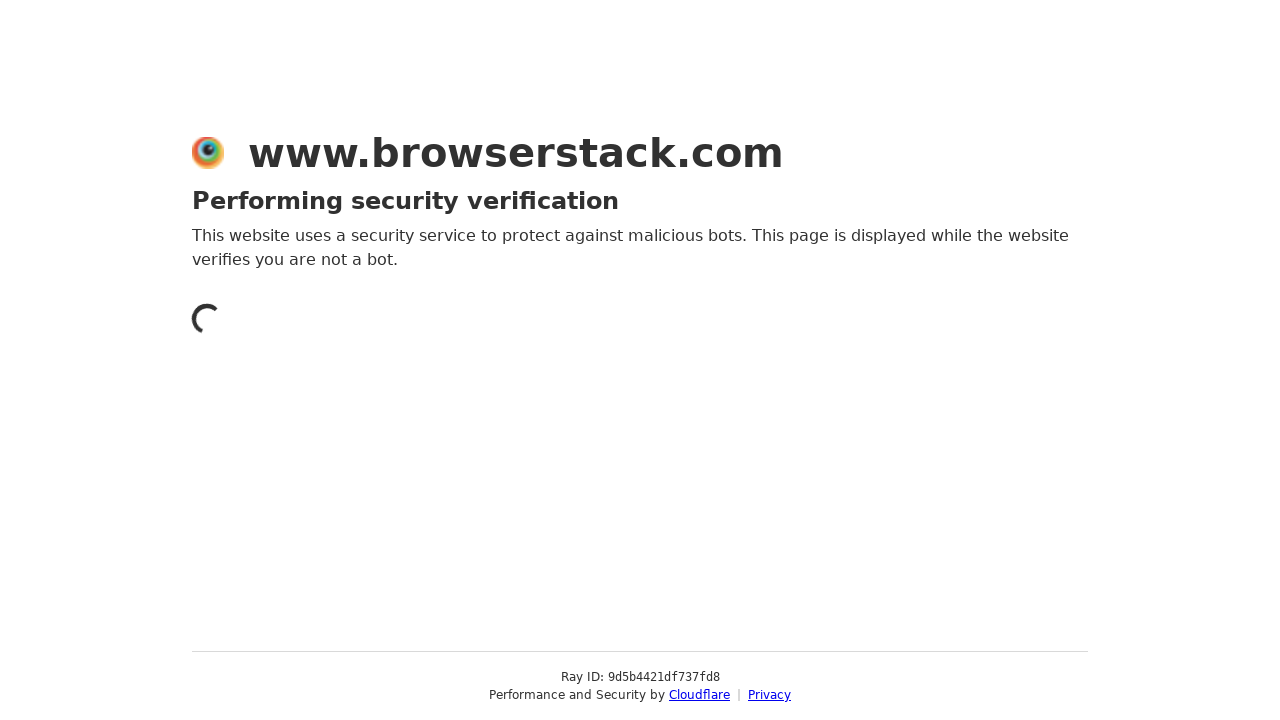